Navigates to RedBus Help/RedCare section and verifies the page loads by checking the title

Starting URL: https://www.redbus.in/info/redcare

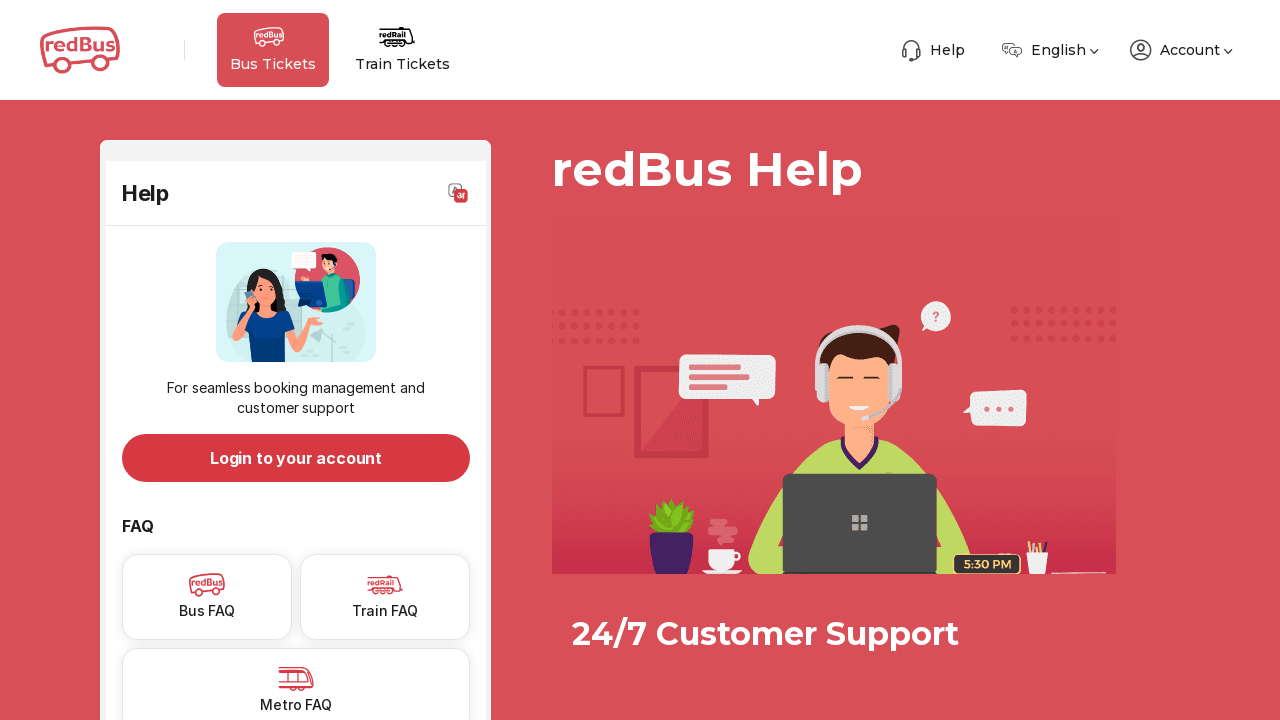

Retrieved page title to verify RedCare page loaded
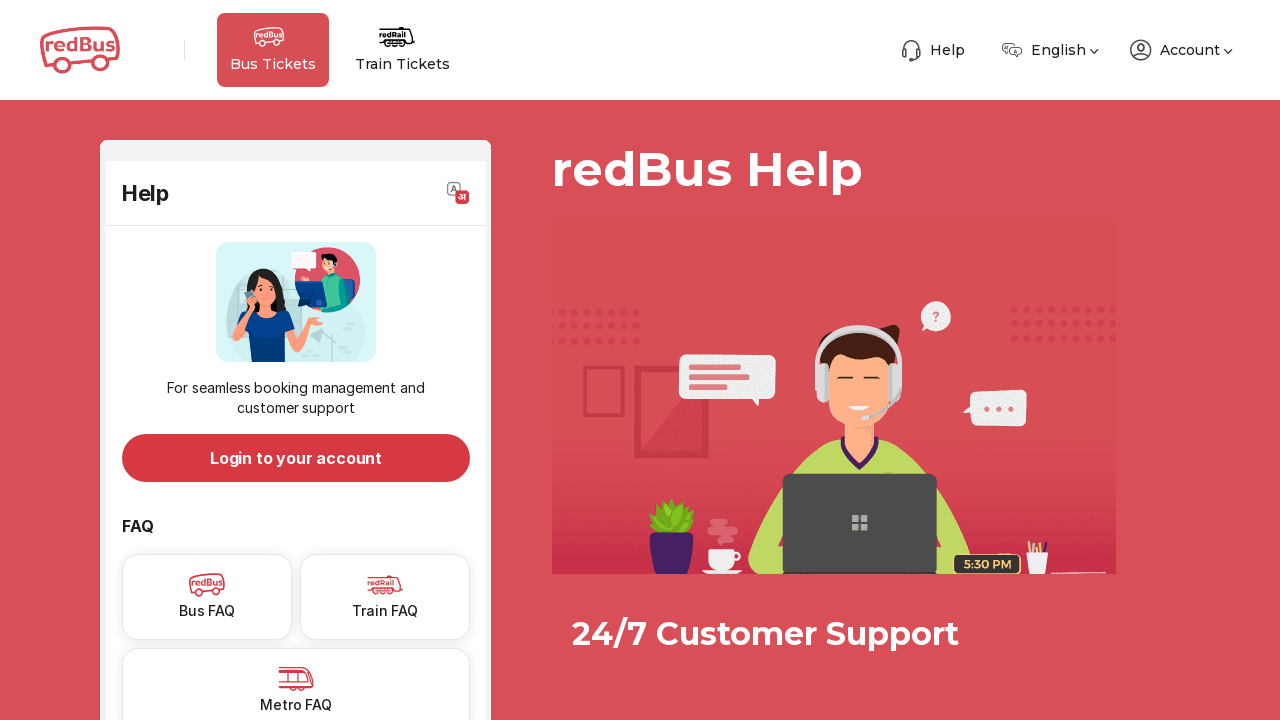

Printed page title: red:Care
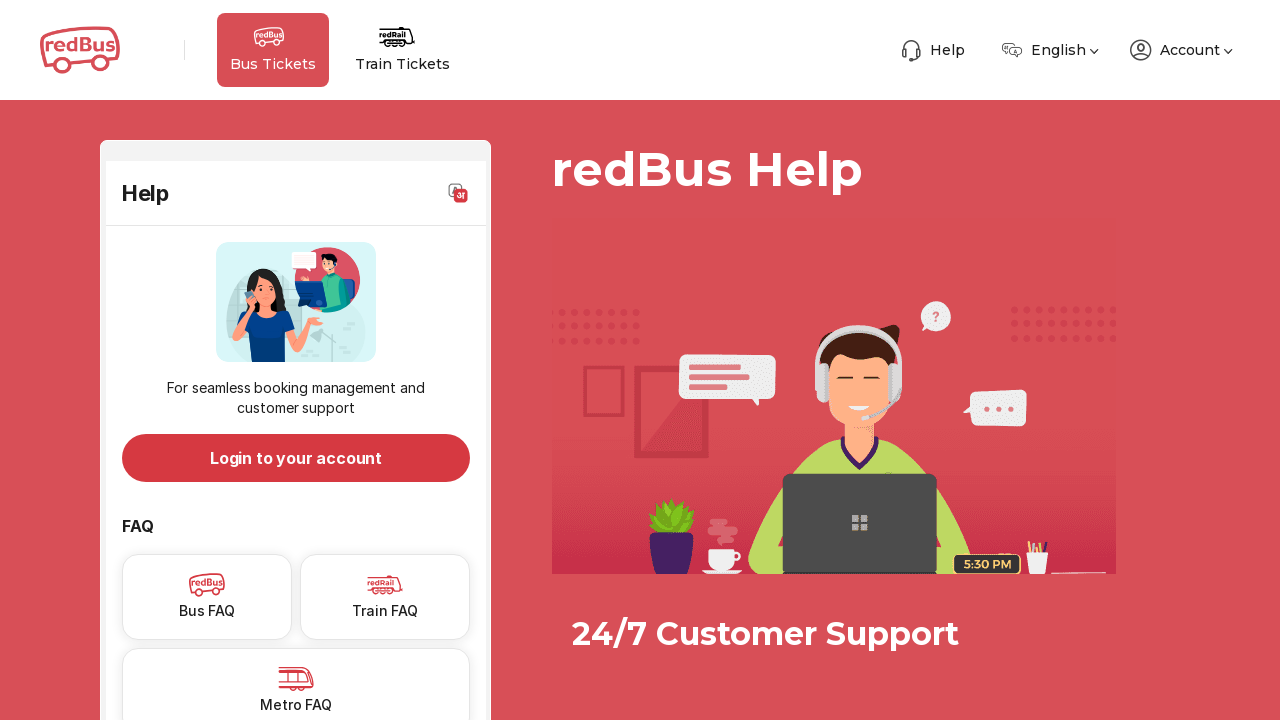

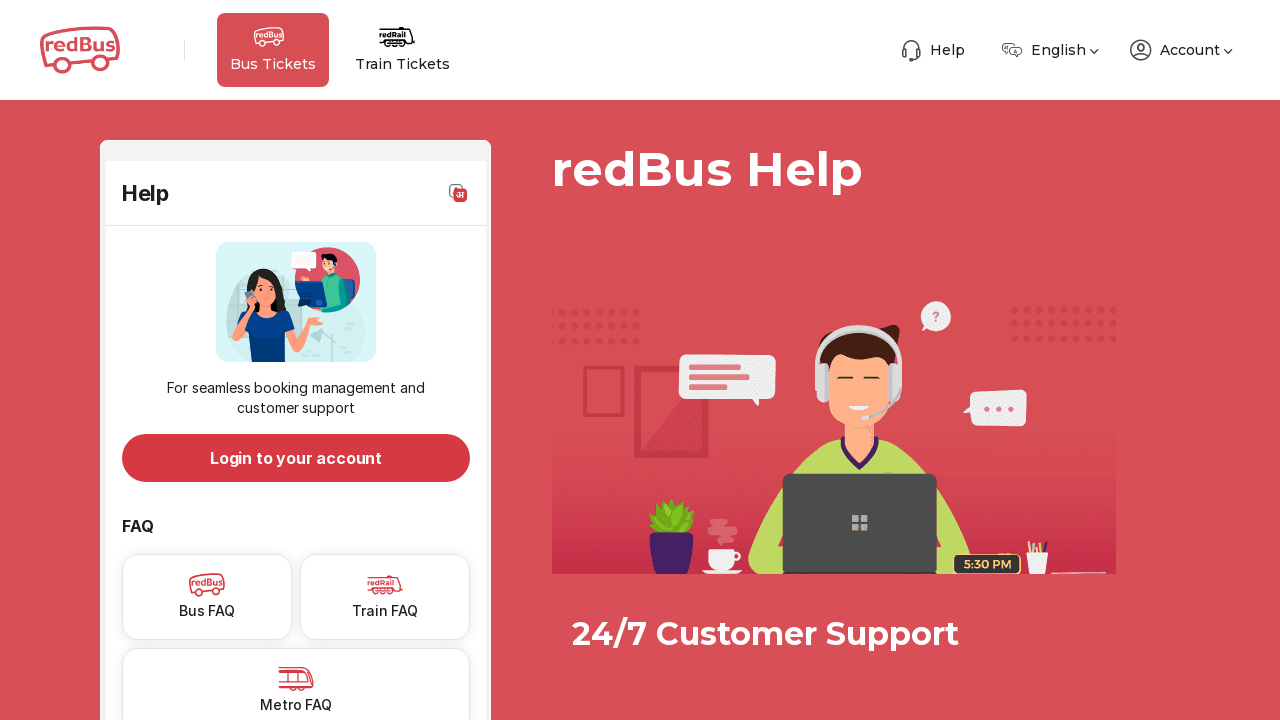